Tests multiple button interactions including double-click, right-click, and regular click on different buttons

Starting URL: https://demoqa.com/buttons

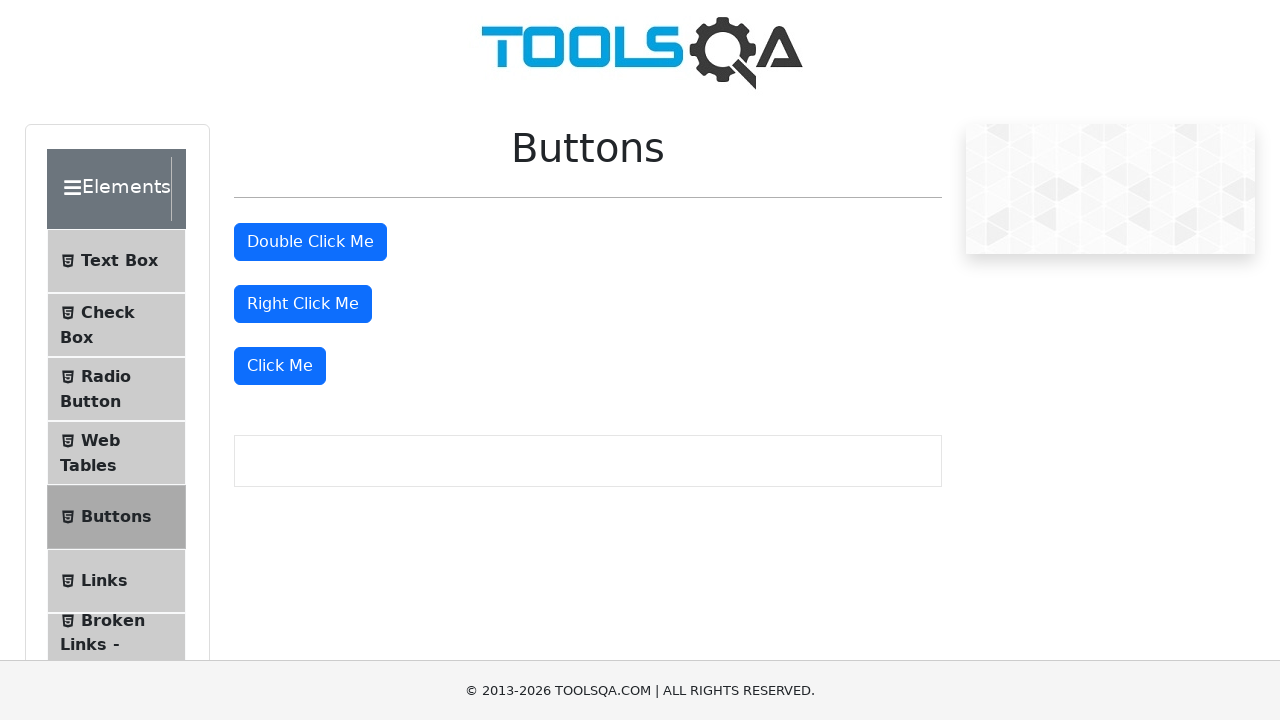

Located all buttons on the page
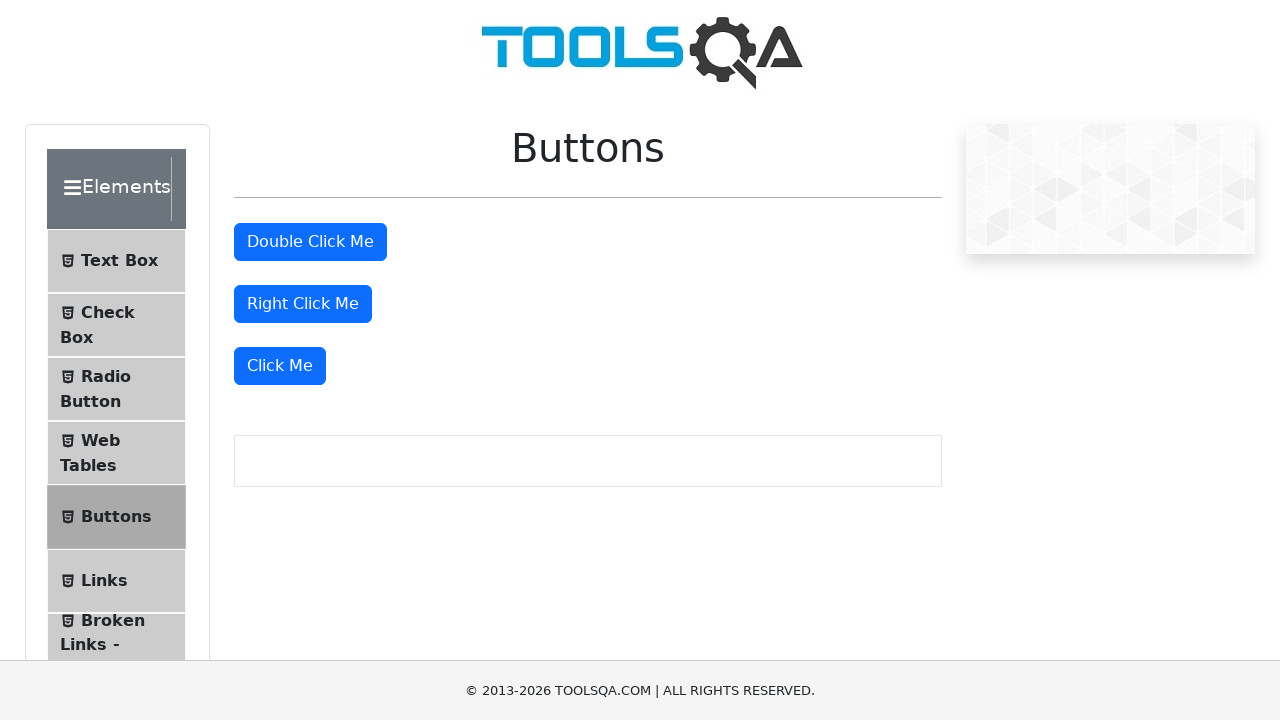

Double-clicked on second button at (310, 242) on [type='button'] >> nth=1
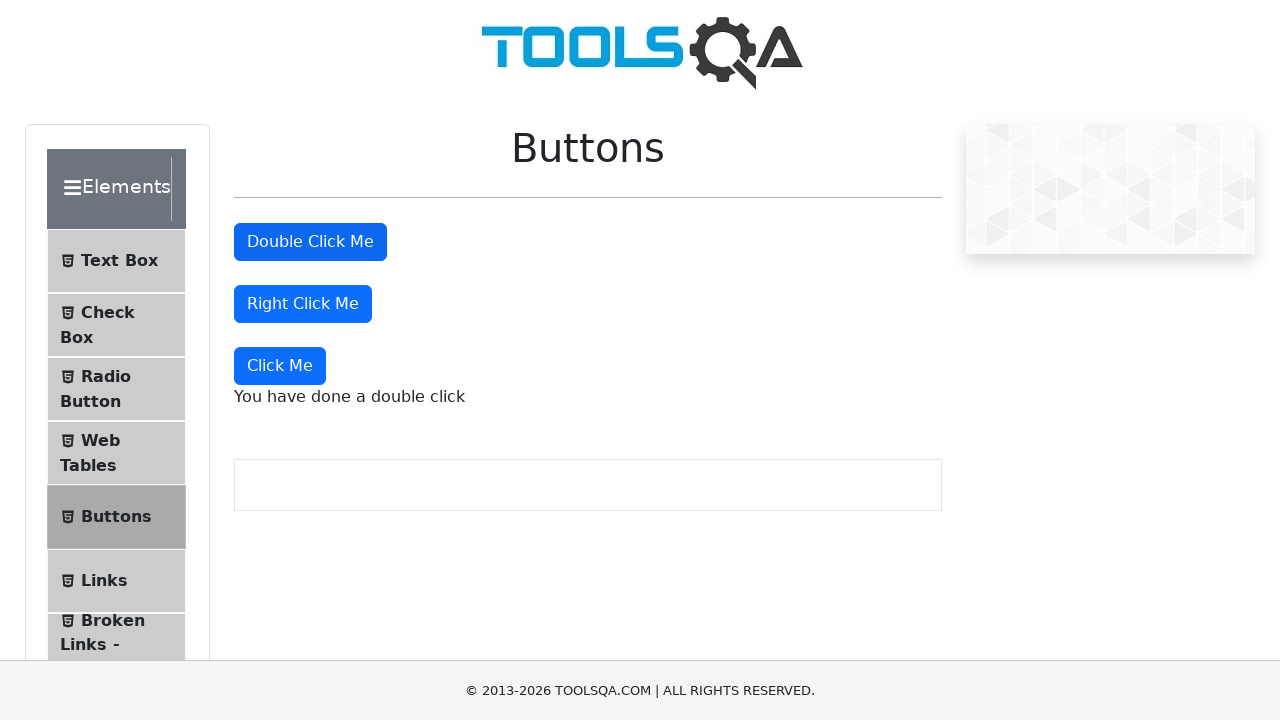

Right-clicked on third button at (303, 304) on [type='button'] >> nth=2
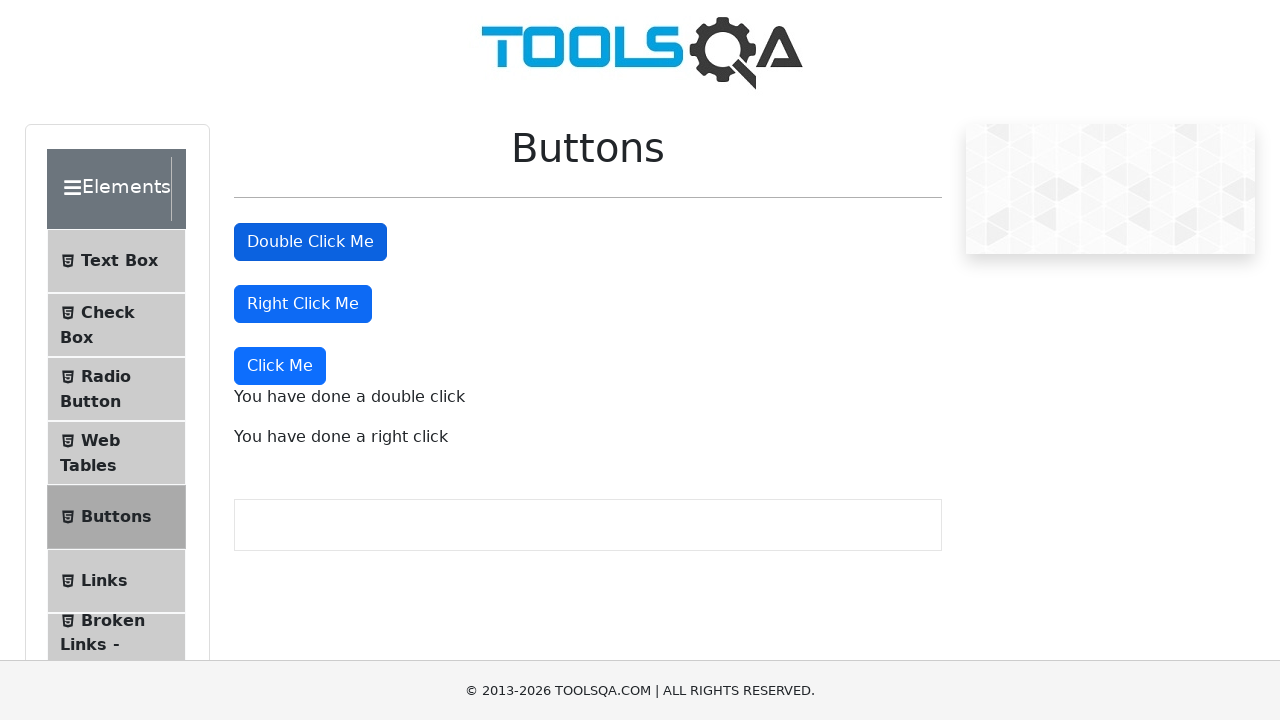

Clicked on fourth button at (280, 366) on [type='button'] >> nth=3
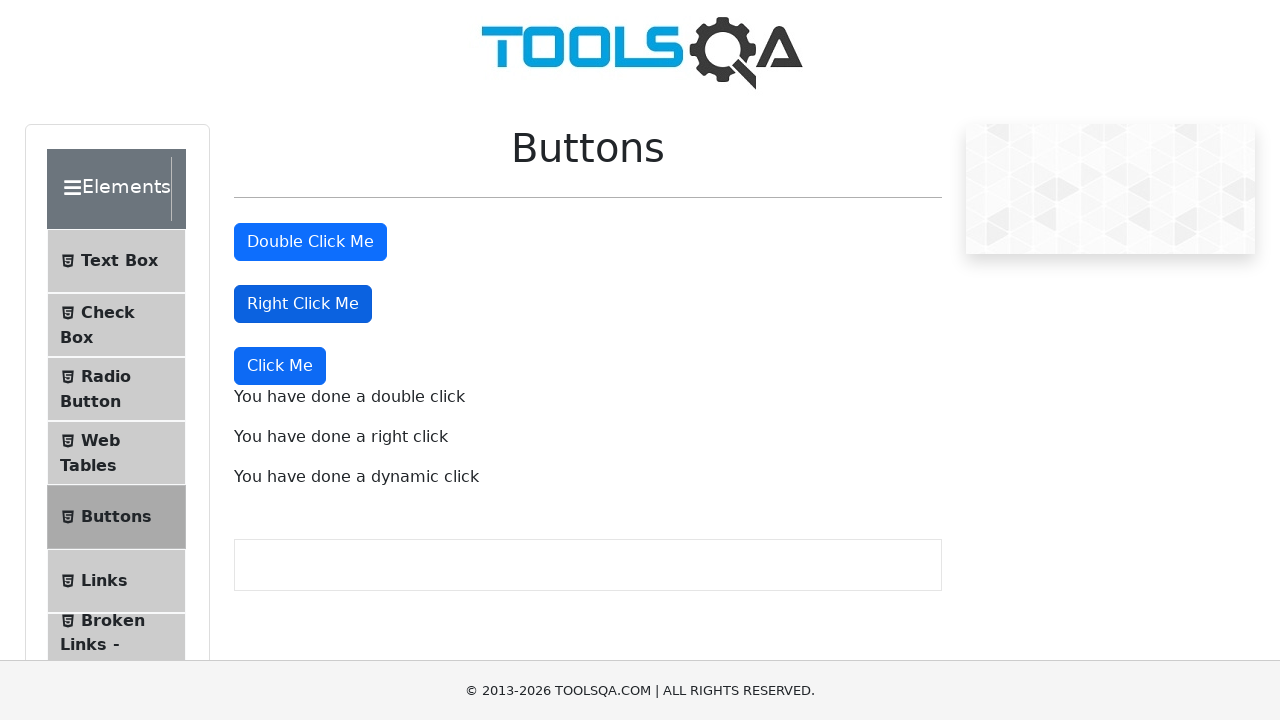

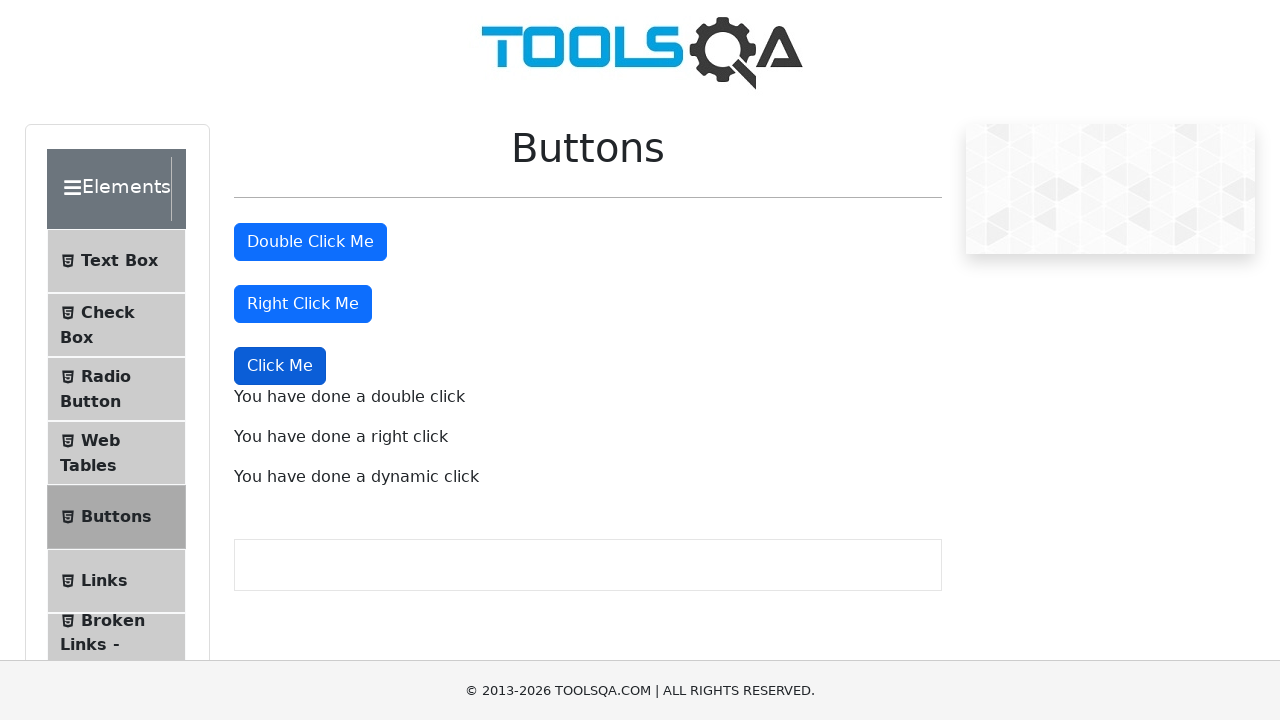